Navigates to a demo e-commerce site and uses JavaScript execution to zoom the page to 200%

Starting URL: https://demo.nopcommerce.com/

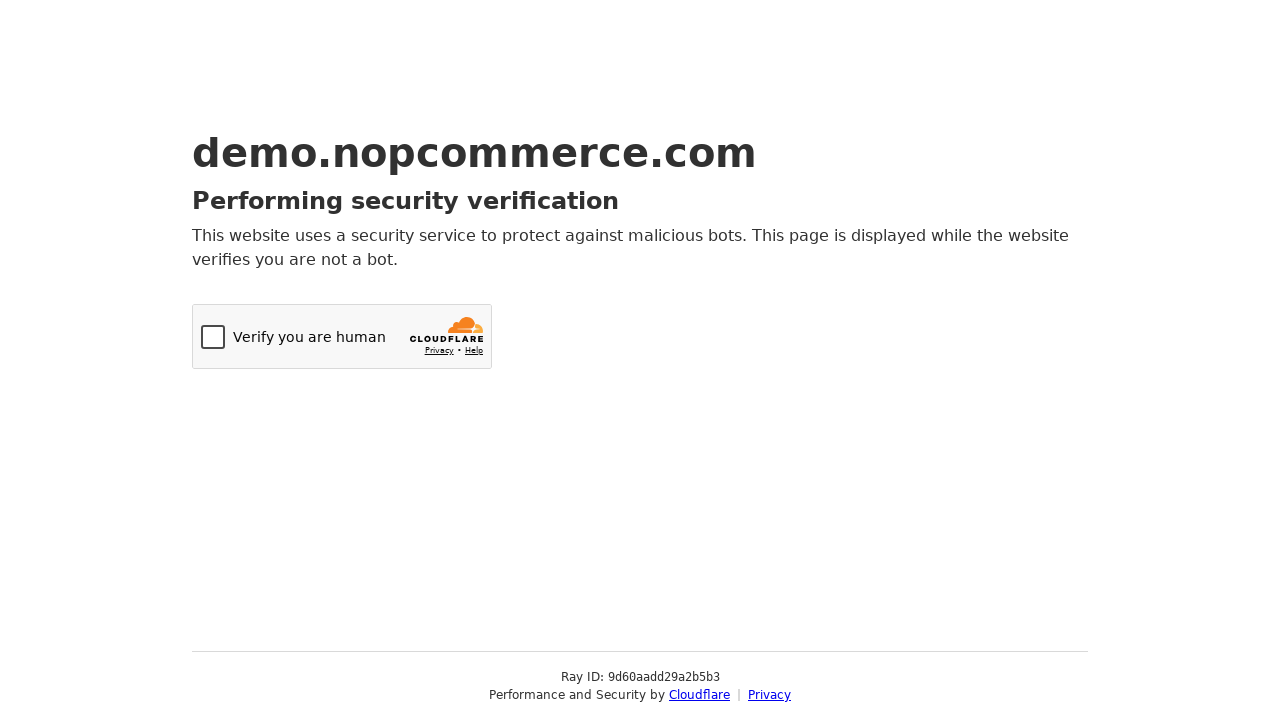

Executed JavaScript to zoom page to 200%
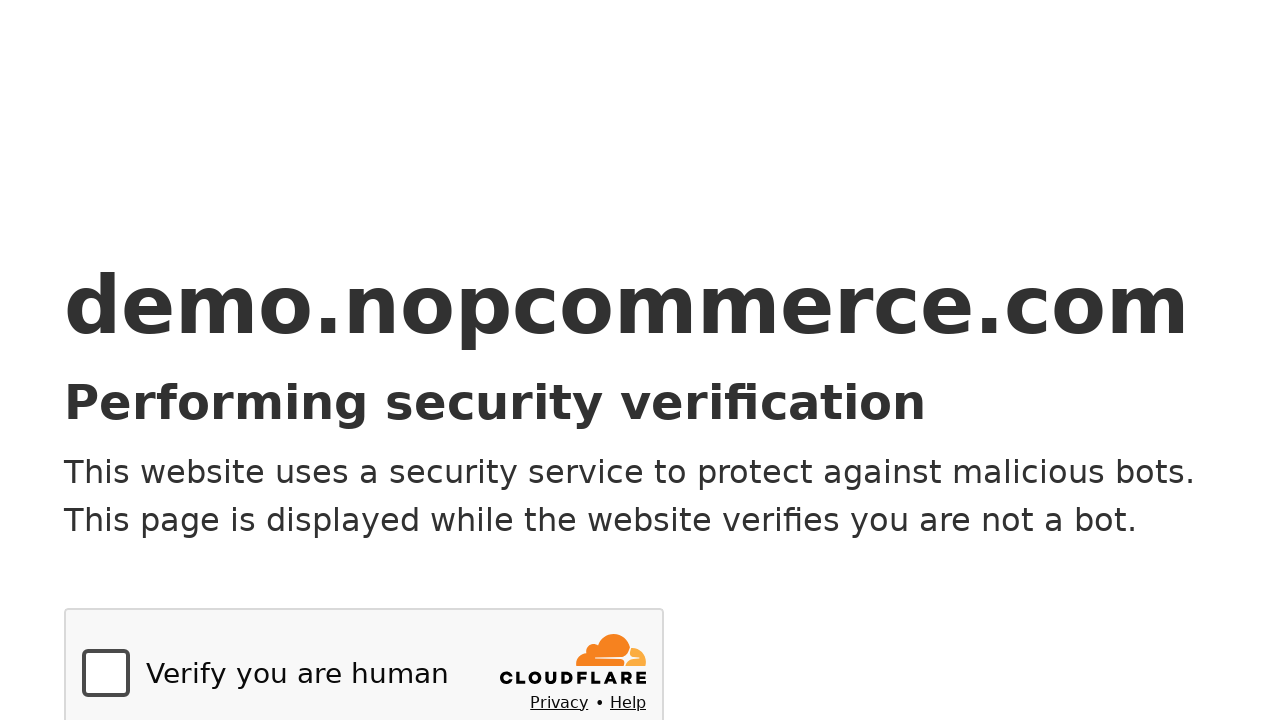

Waited 1 second to observe zoom effect
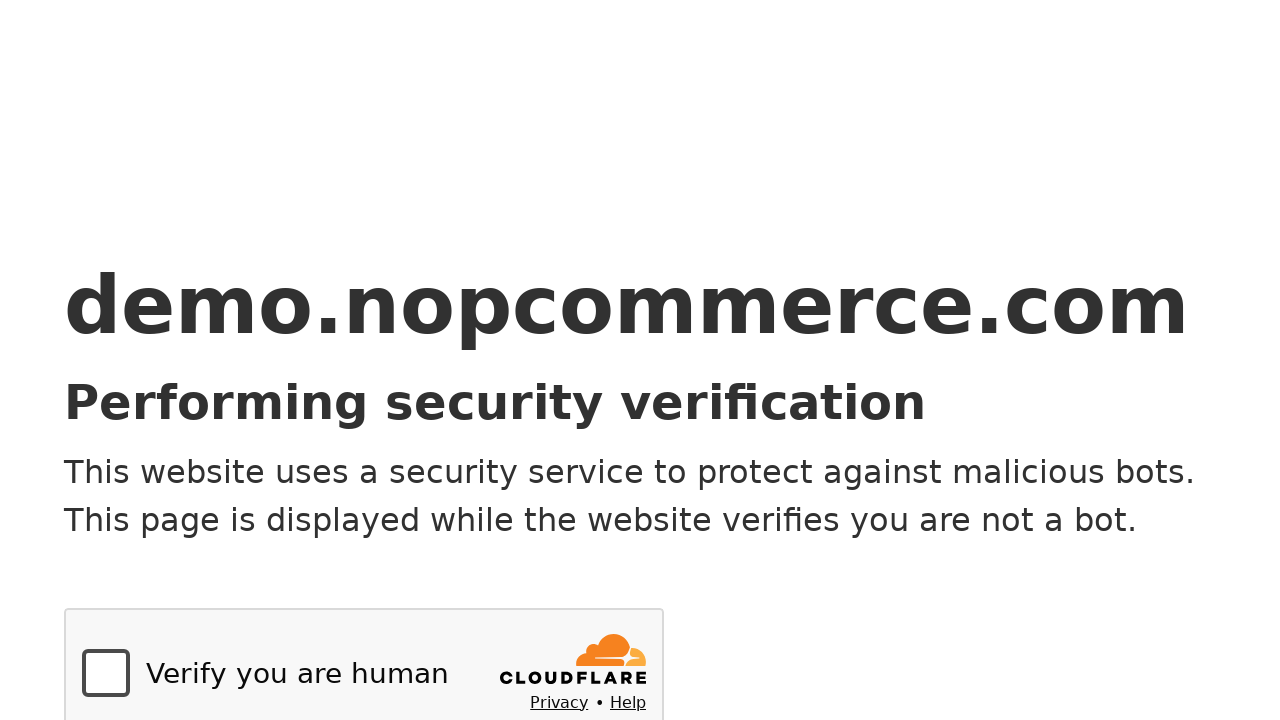

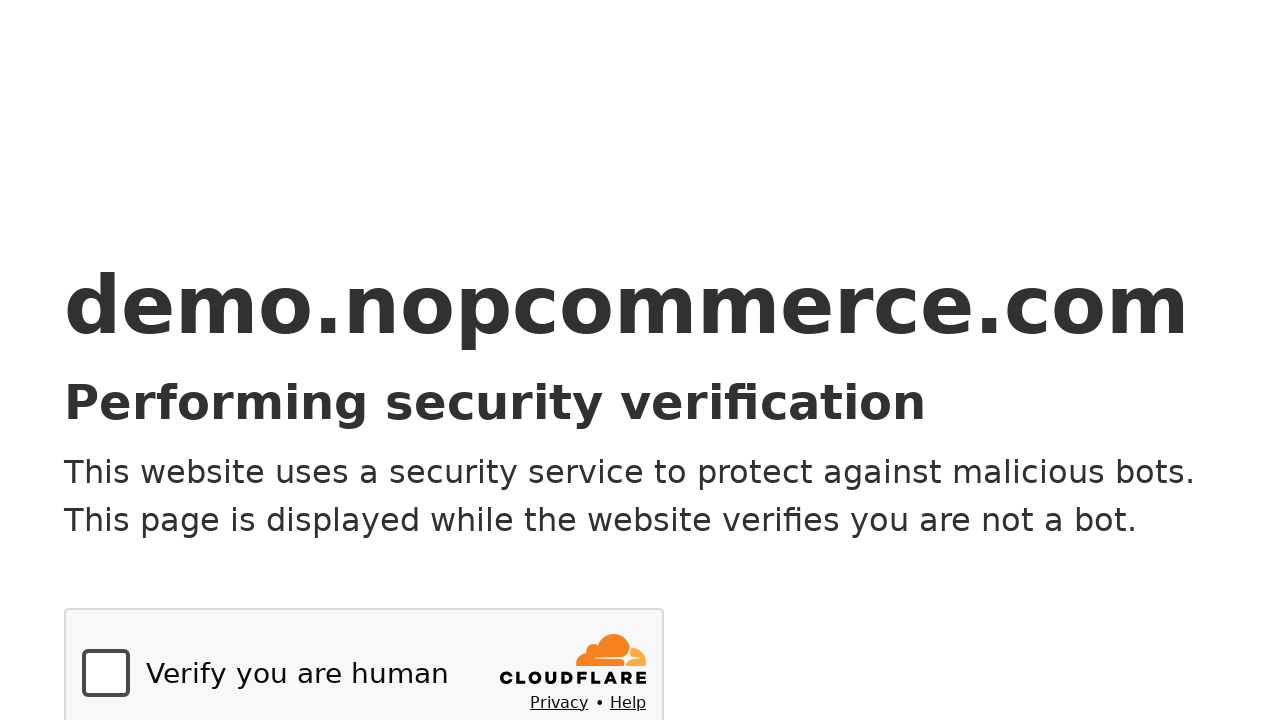